Tests the Add/Remove Elements functionality by clicking the "Add Element" button five times and verifying that the corresponding Delete buttons are created on the page.

Starting URL: http://the-internet.herokuapp.com/add_remove_elements/

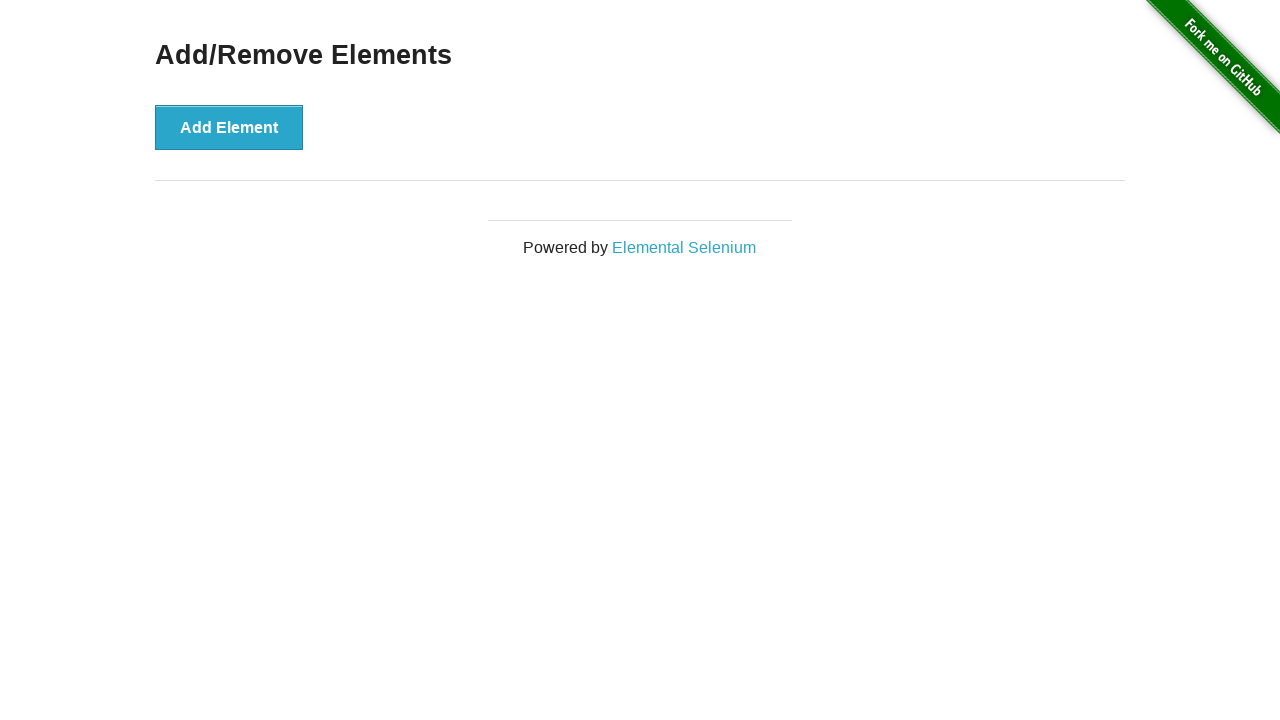

Clicked 'Add Element' button at (229, 127) on button[onclick='addElement()']
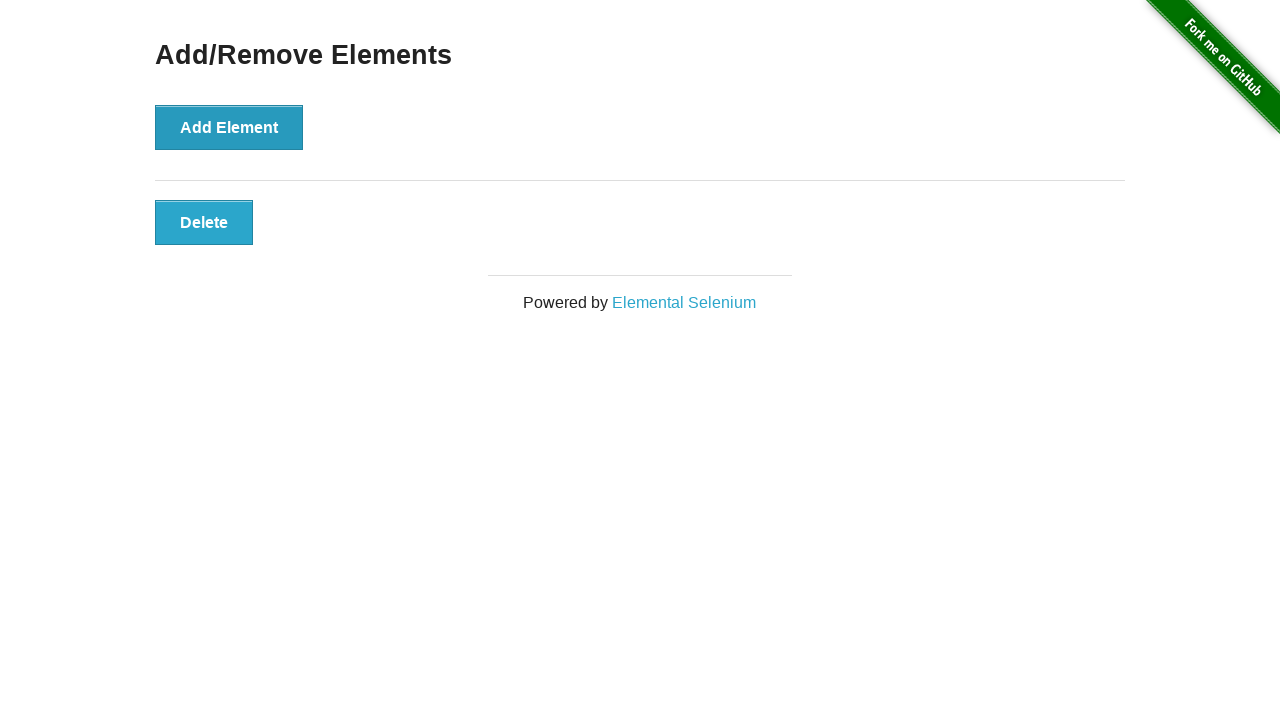

Waited 500ms between button clicks
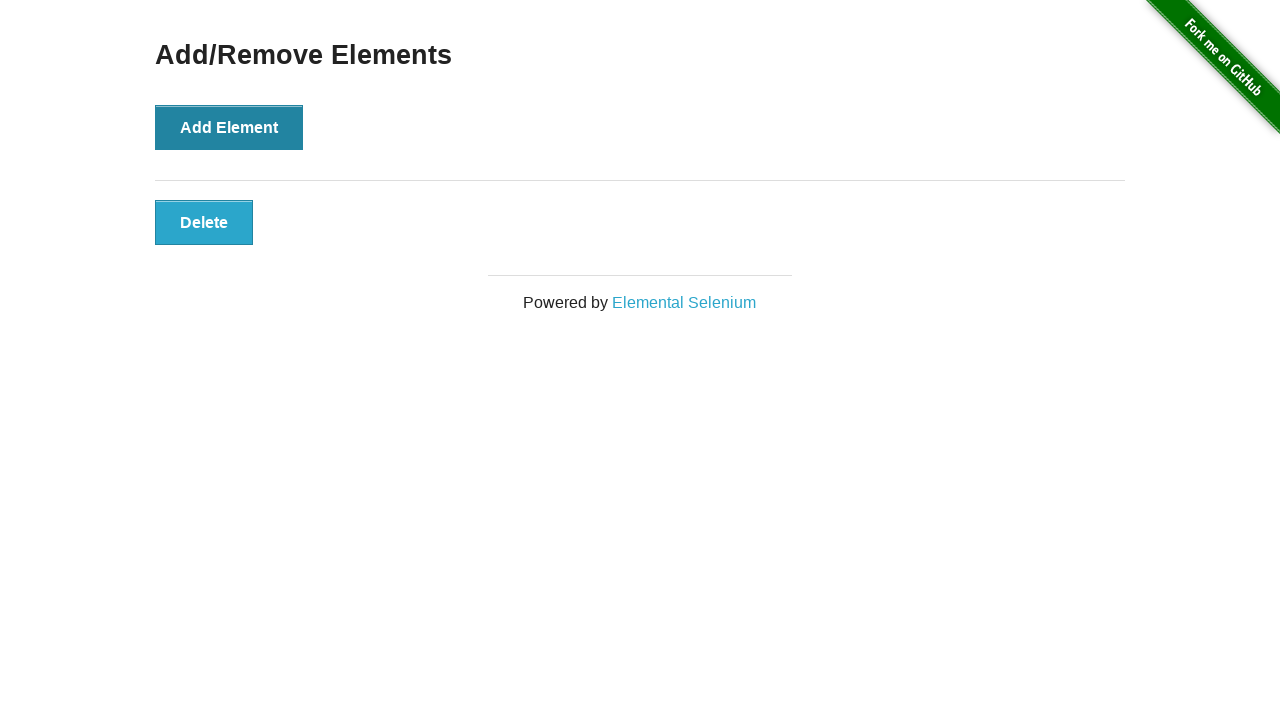

Clicked 'Add Element' button at (229, 127) on button[onclick='addElement()']
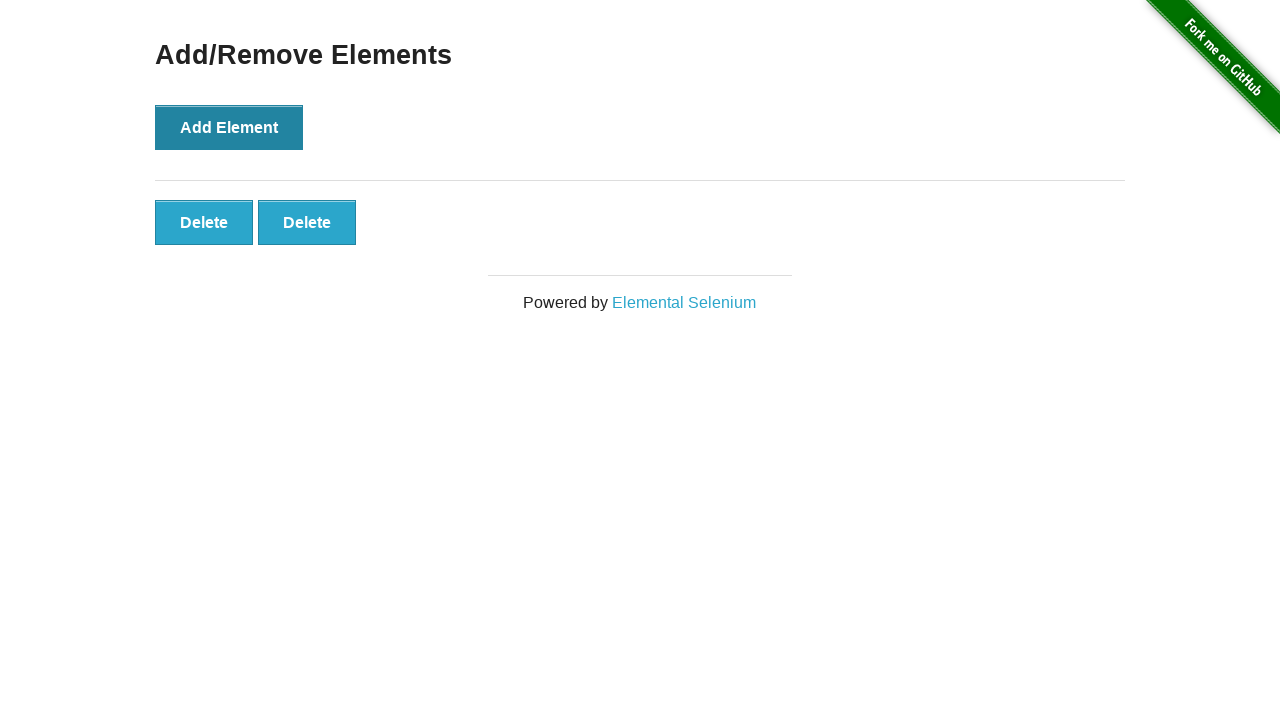

Waited 500ms between button clicks
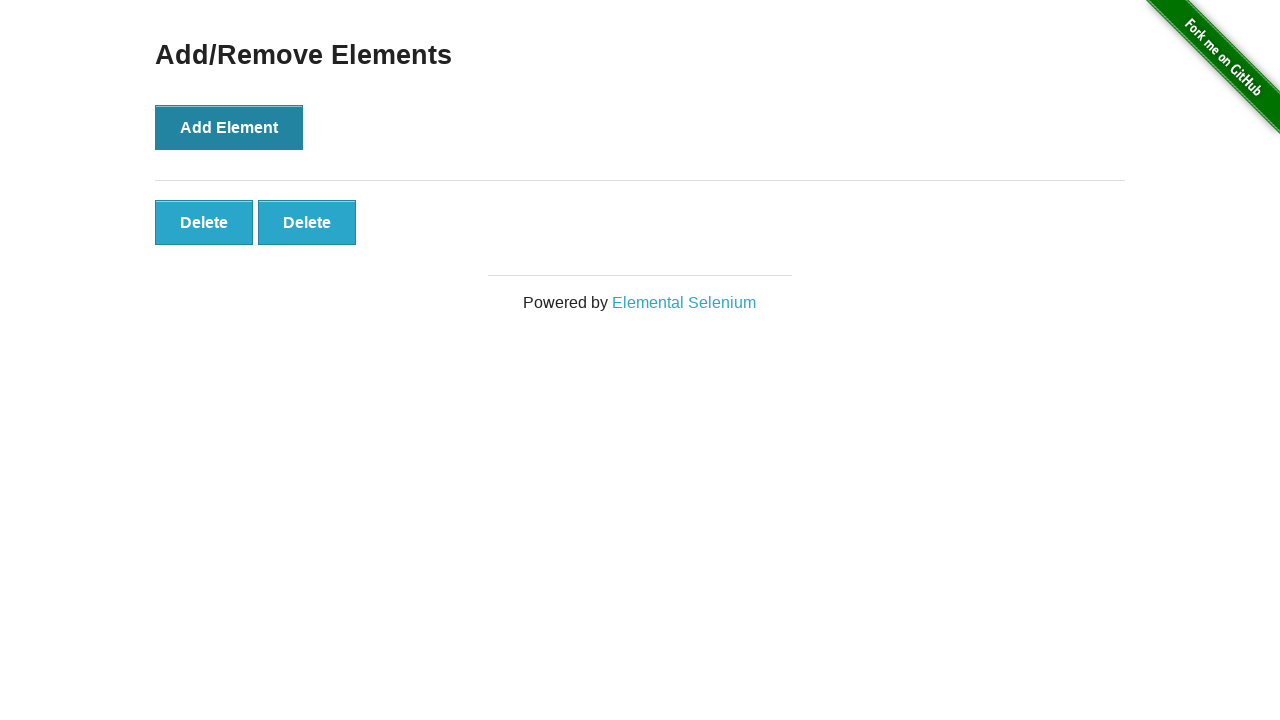

Clicked 'Add Element' button at (229, 127) on button[onclick='addElement()']
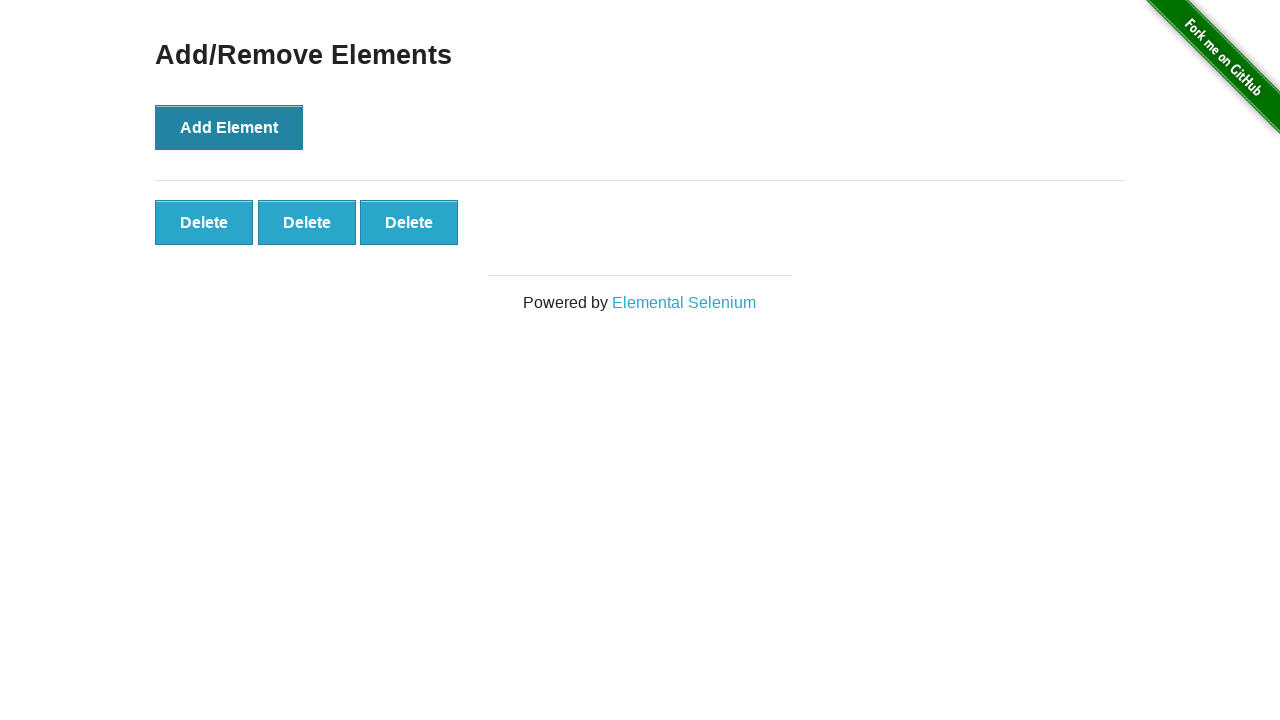

Waited 500ms between button clicks
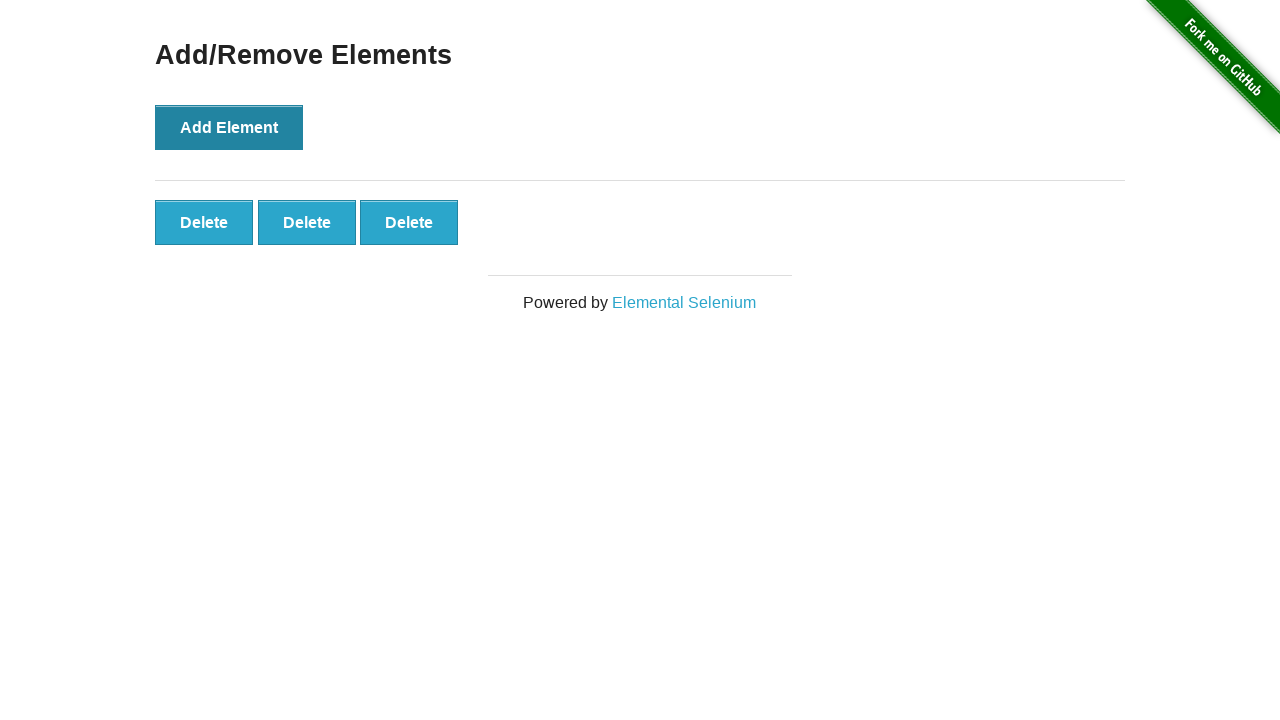

Clicked 'Add Element' button at (229, 127) on button[onclick='addElement()']
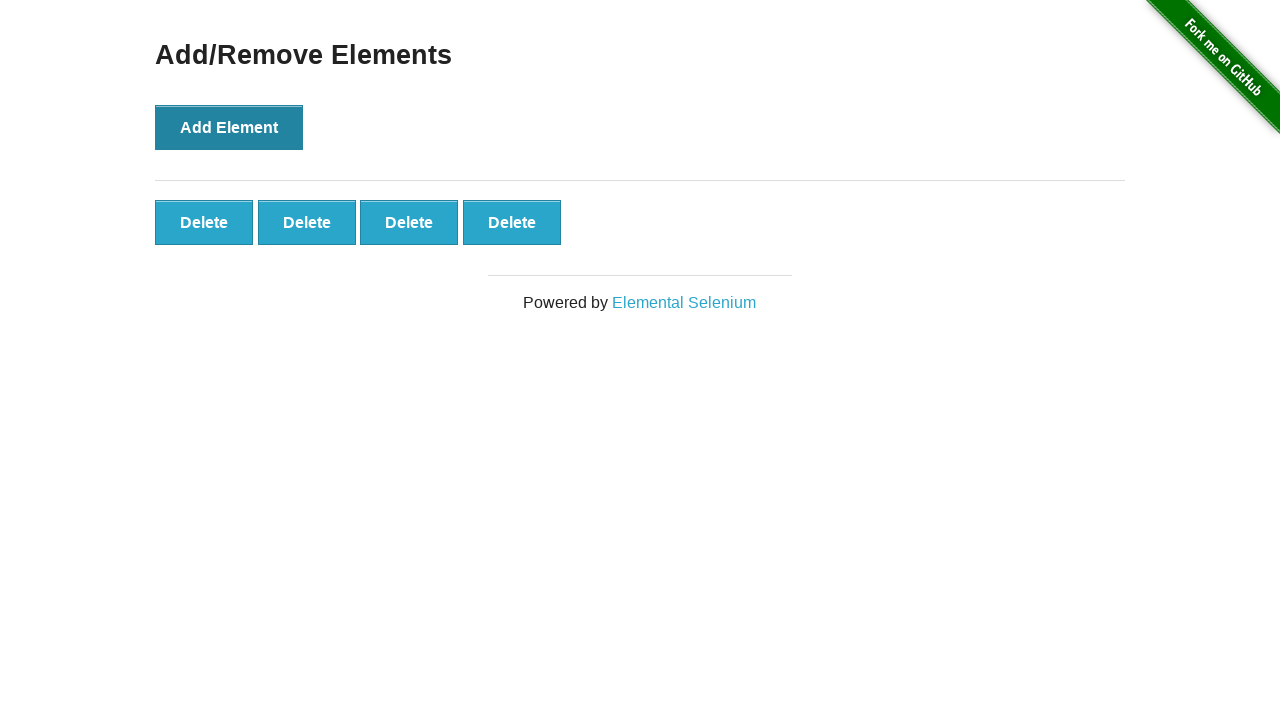

Waited 500ms between button clicks
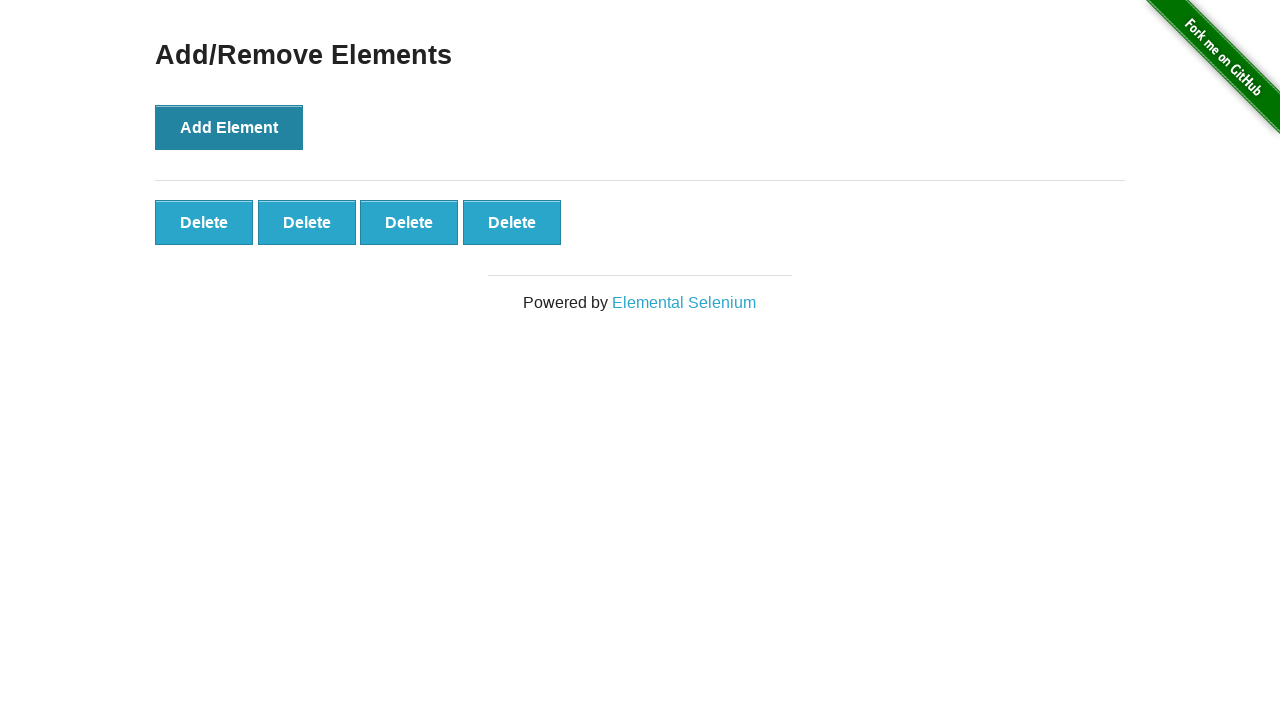

Clicked 'Add Element' button at (229, 127) on button[onclick='addElement()']
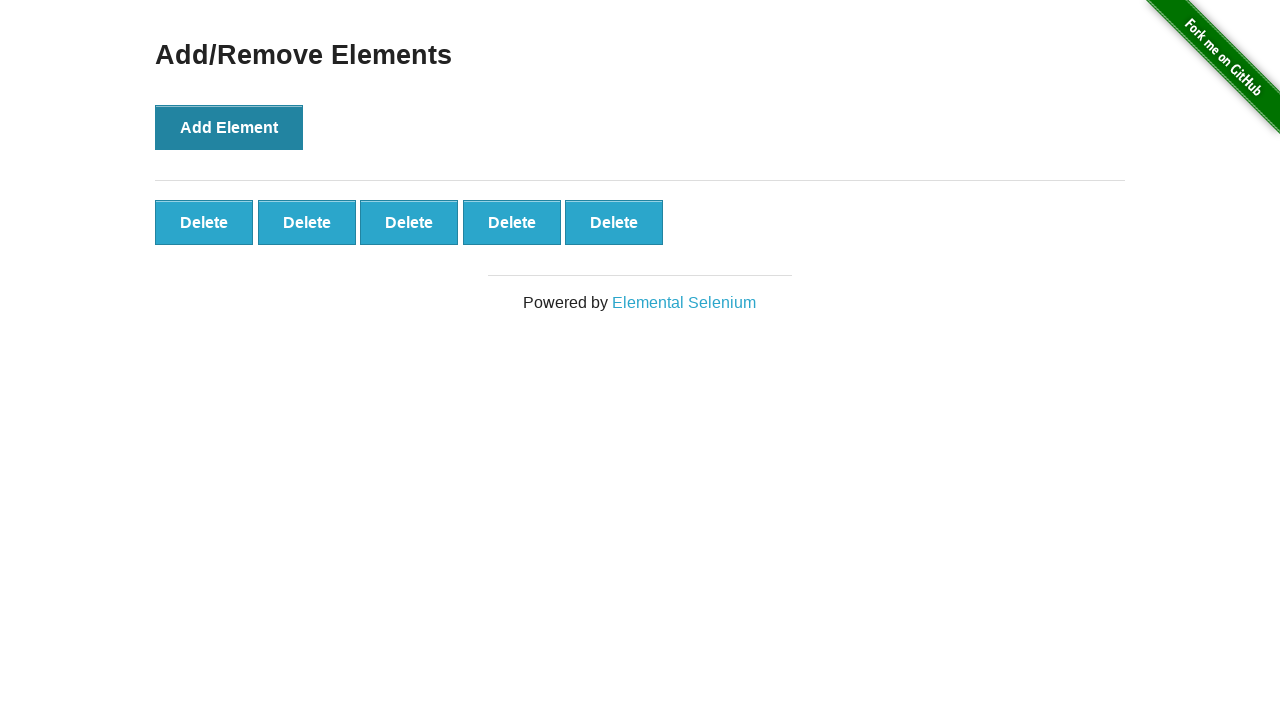

Waited 500ms between button clicks
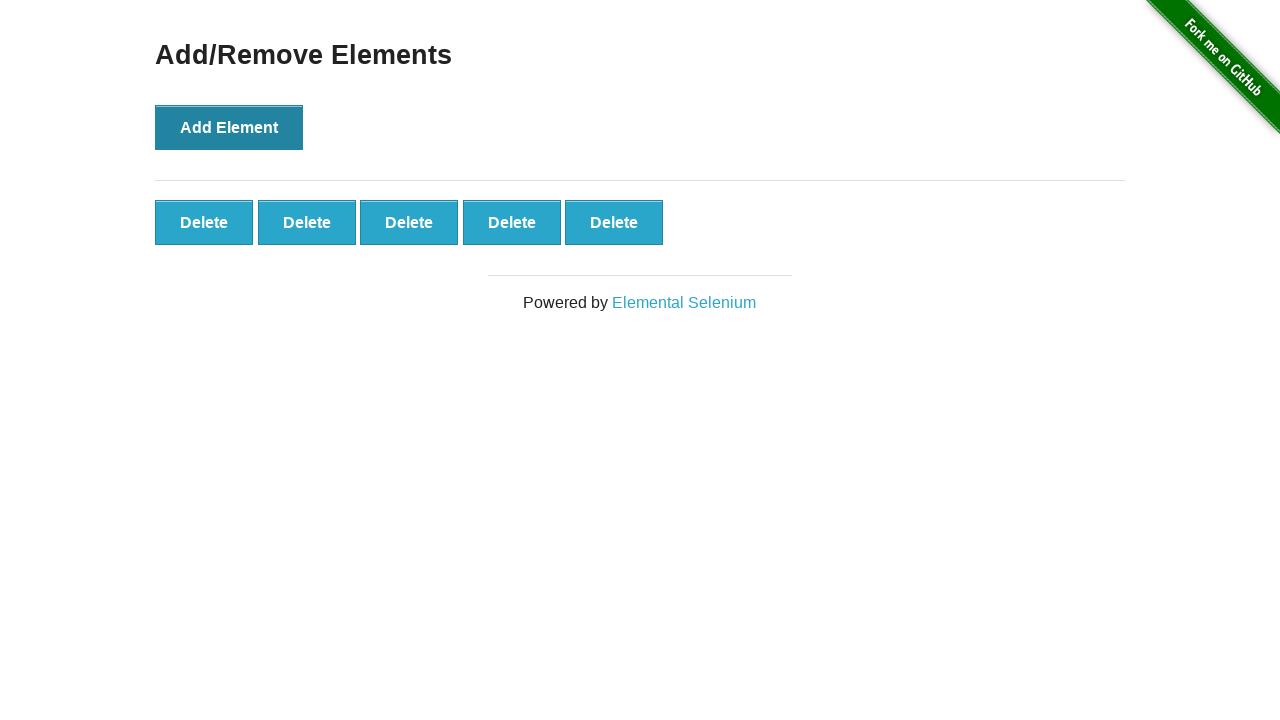

All delete buttons appeared on the page
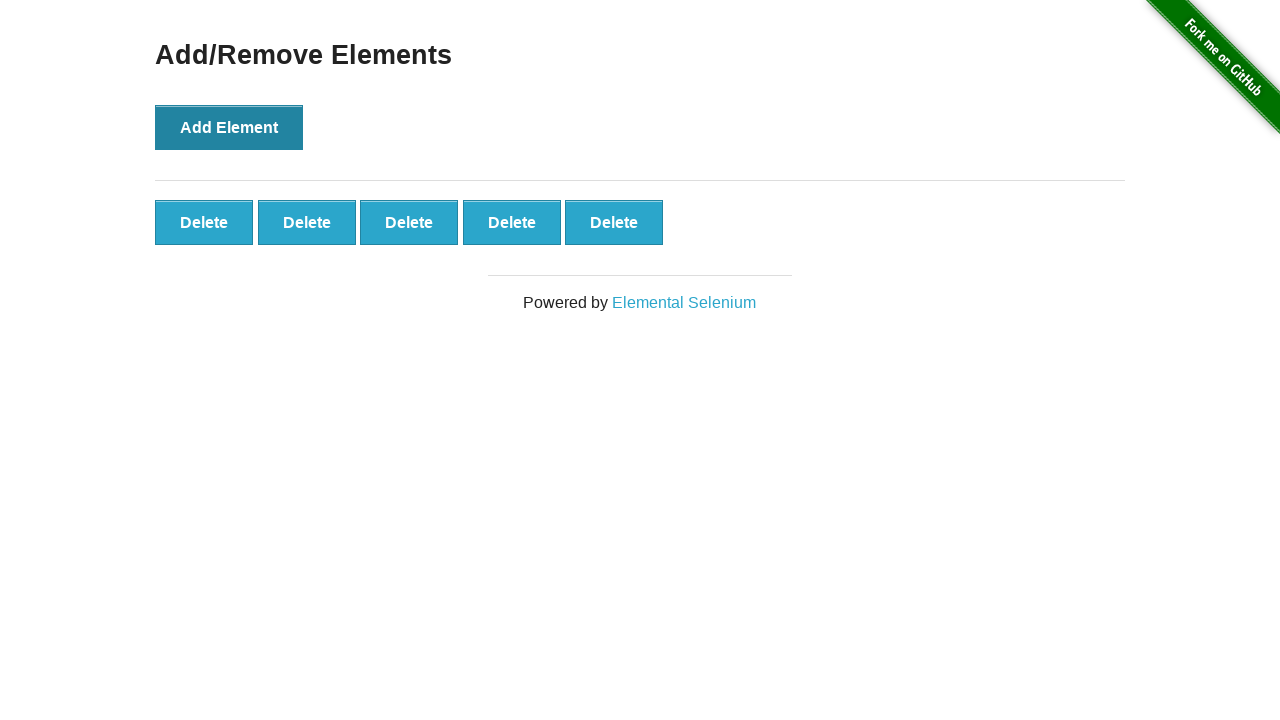

Verified that exactly 5 delete buttons were created
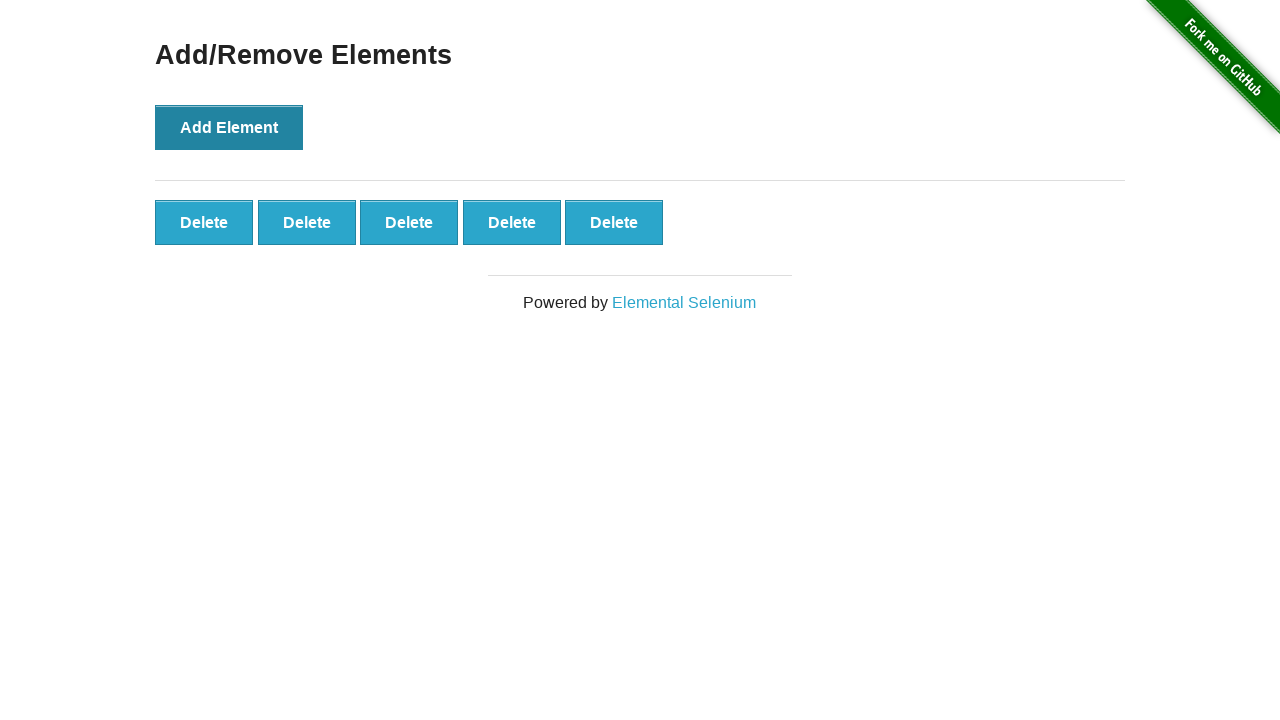

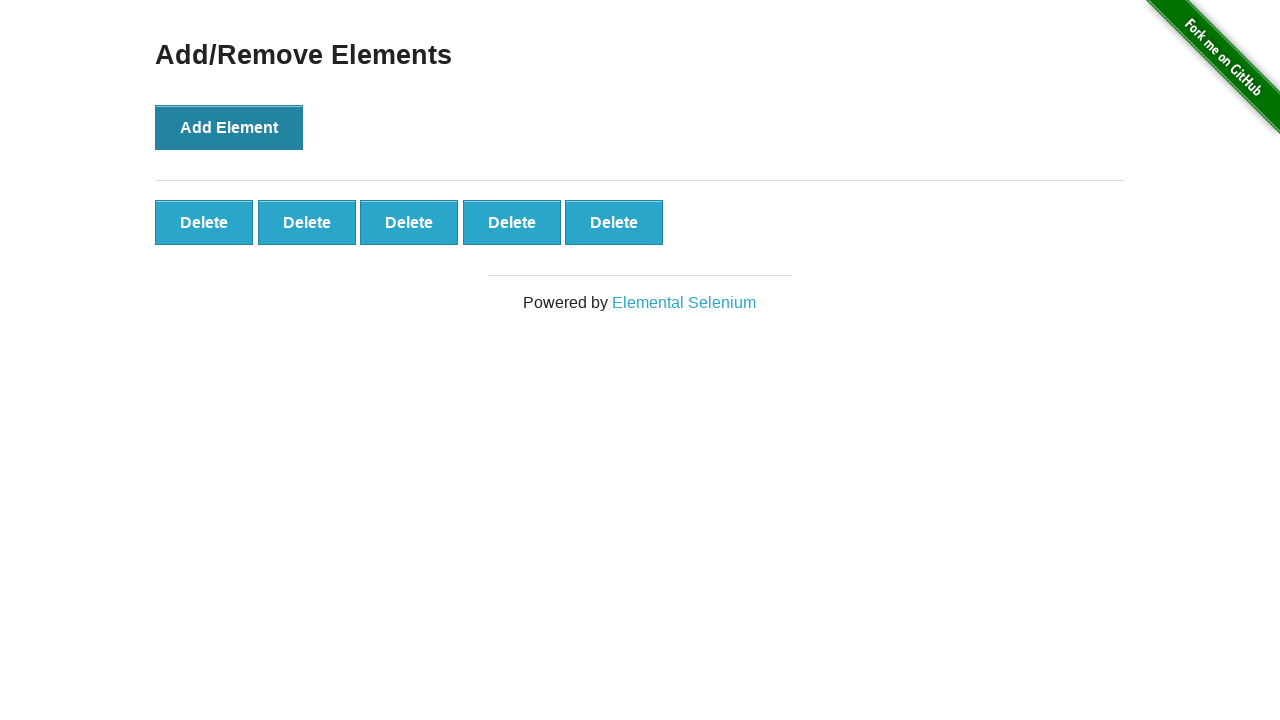